Solves a math captcha by reading a value, calculating a mathematical expression, filling the answer, selecting checkboxes and radio buttons, then submitting the form

Starting URL: http://suninjuly.github.io/math.html

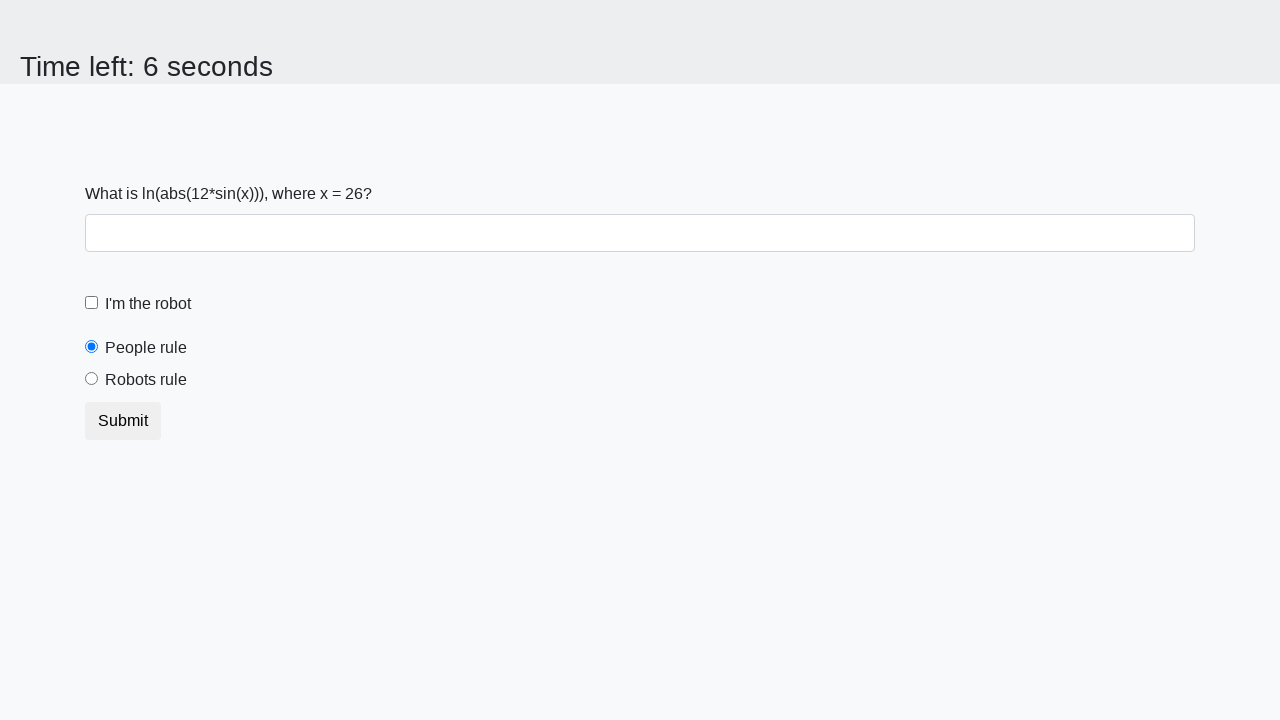

Read the x value from the math captcha
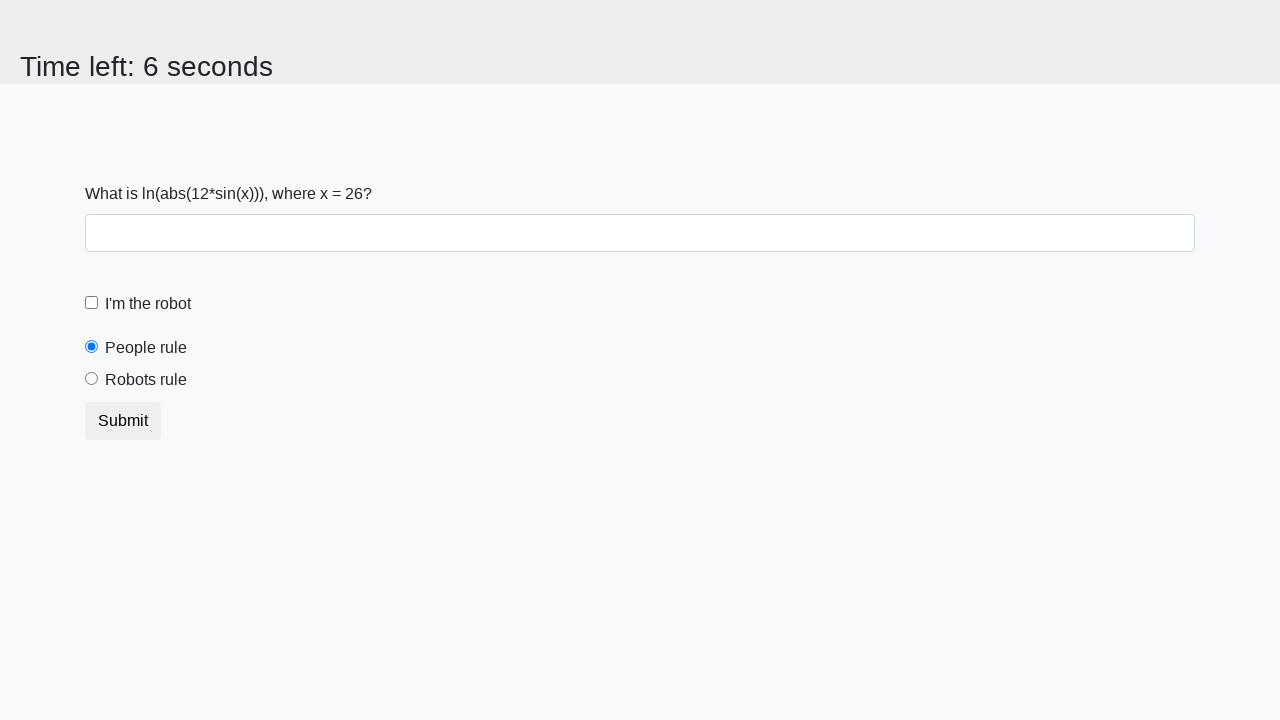

Filled answer field with calculated mathematical result on #answer
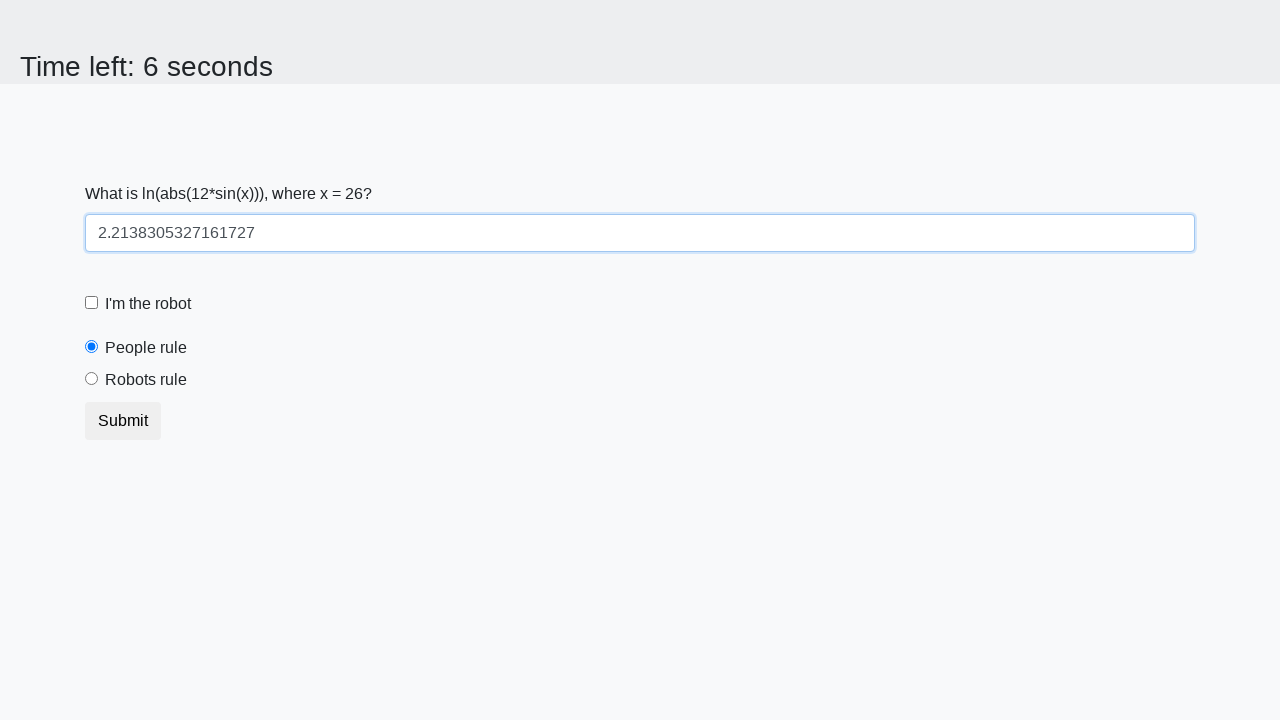

Clicked the robot checkbox at (148, 304) on [for="robotCheckbox"]
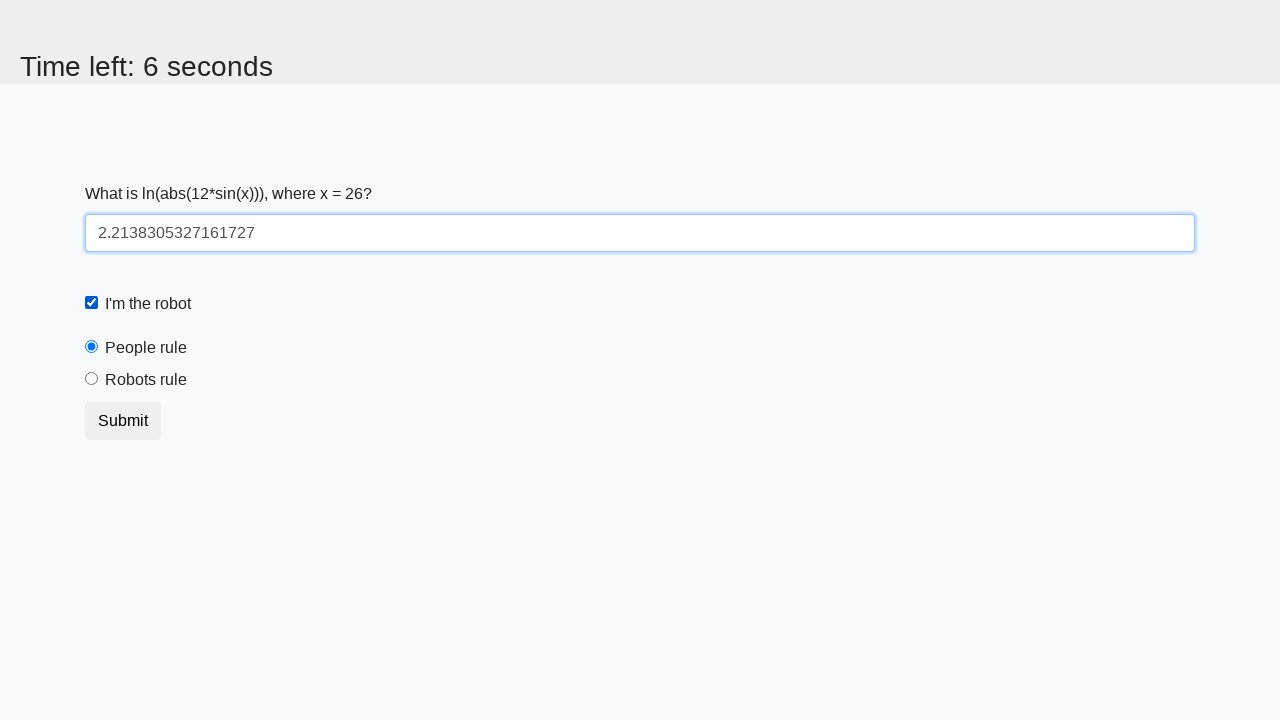

Selected the 'robots rule' radio button at (146, 380) on [for="robotsRule"]
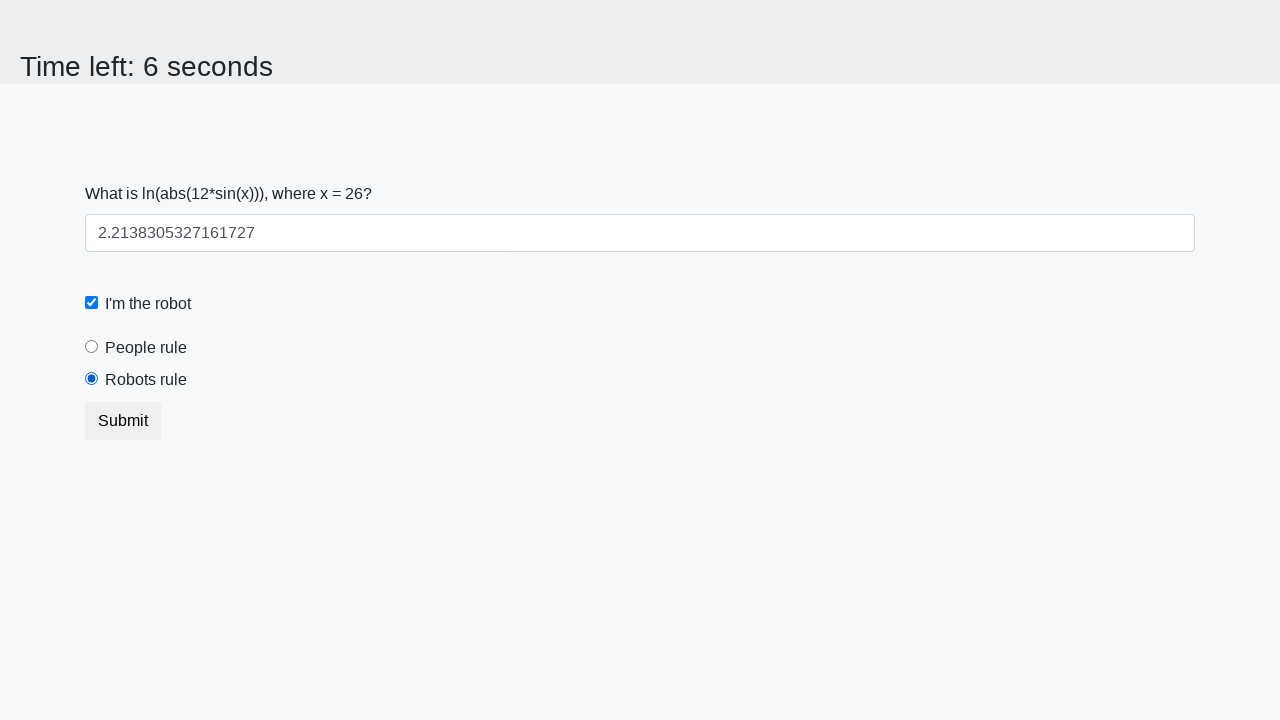

Clicked the submit button to submit the form at (123, 421) on button.btn
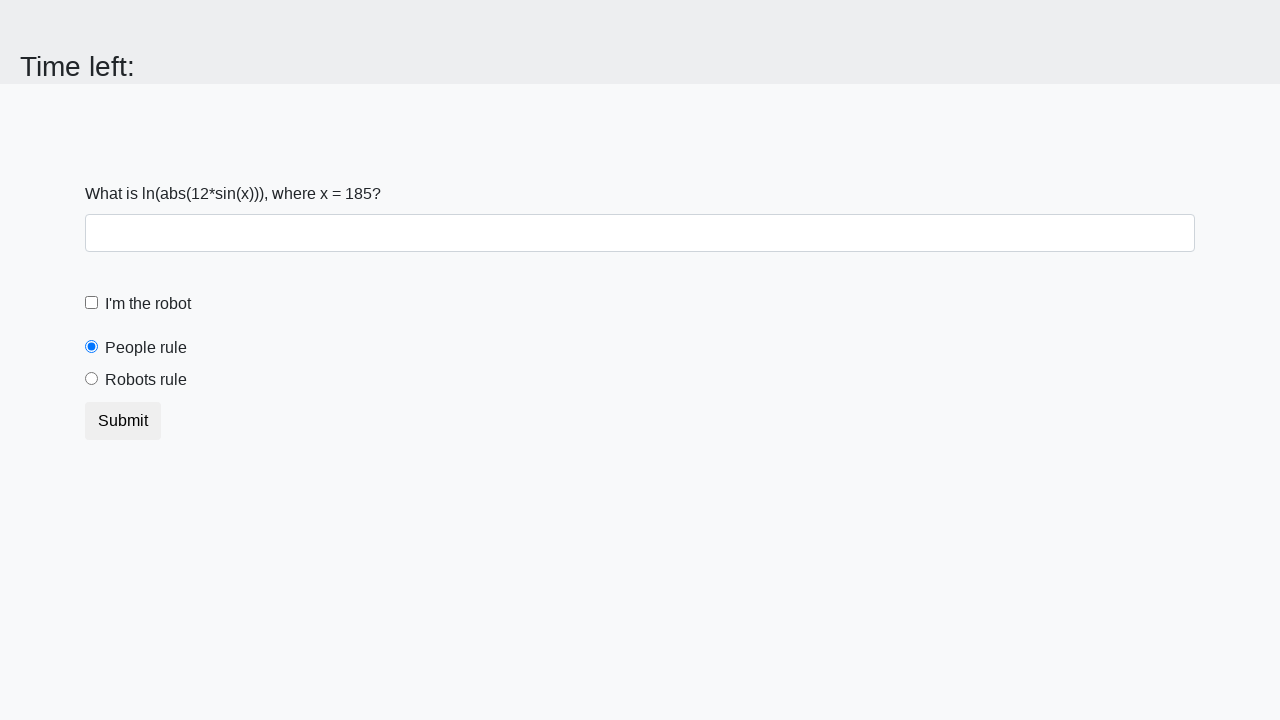

Waited 2 seconds for the result to be visible
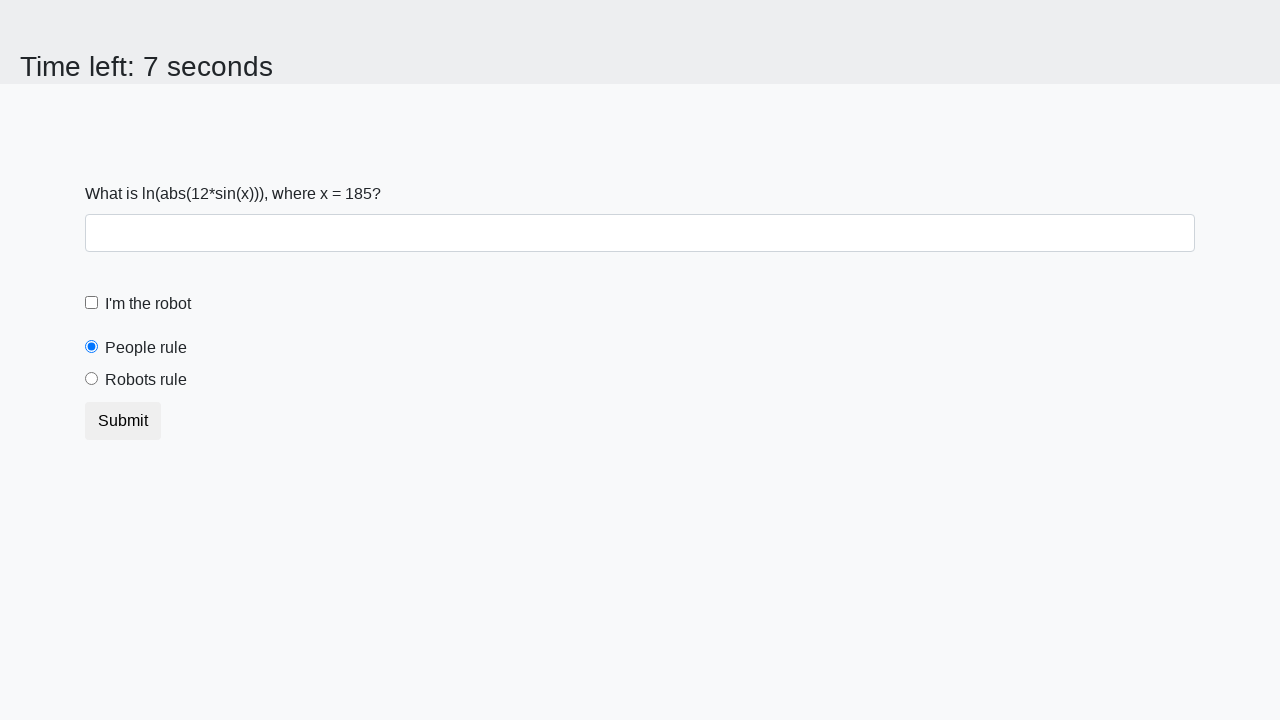

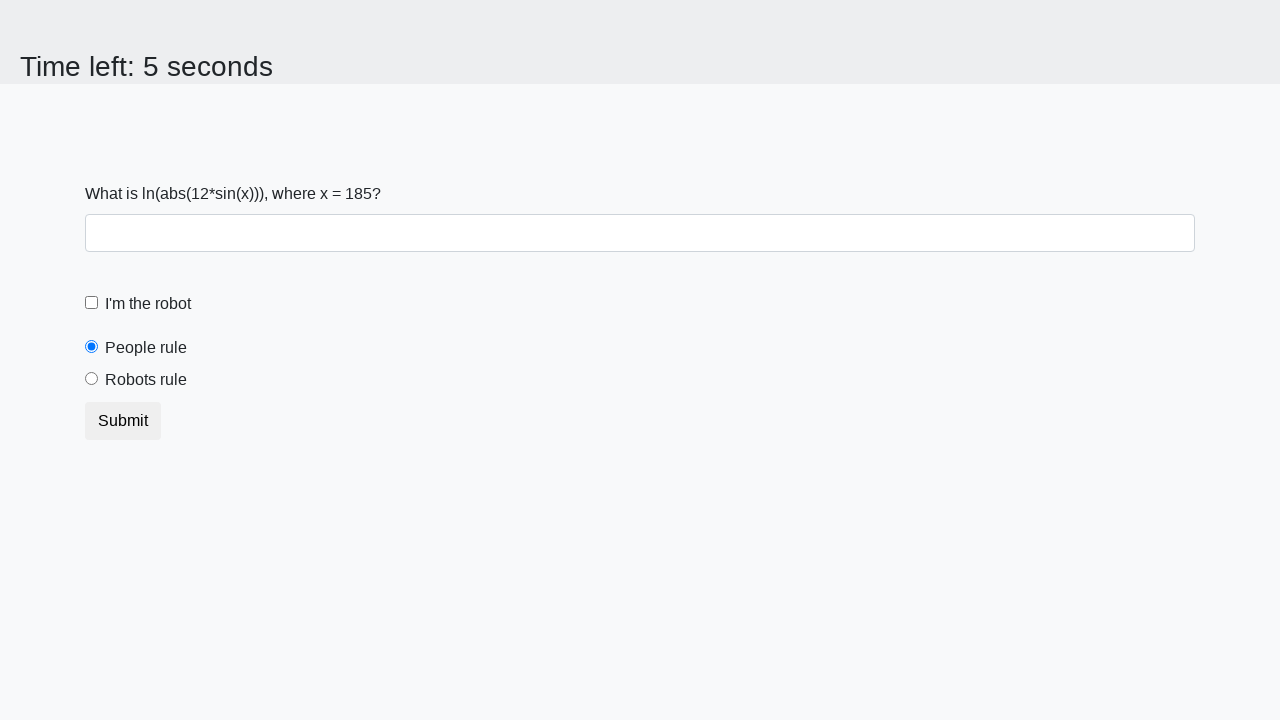